Tests that entering a number below 50 displays the correct error message "Number is too small"

Starting URL: https://kristinek.github.io/site/tasks/enter_a_number

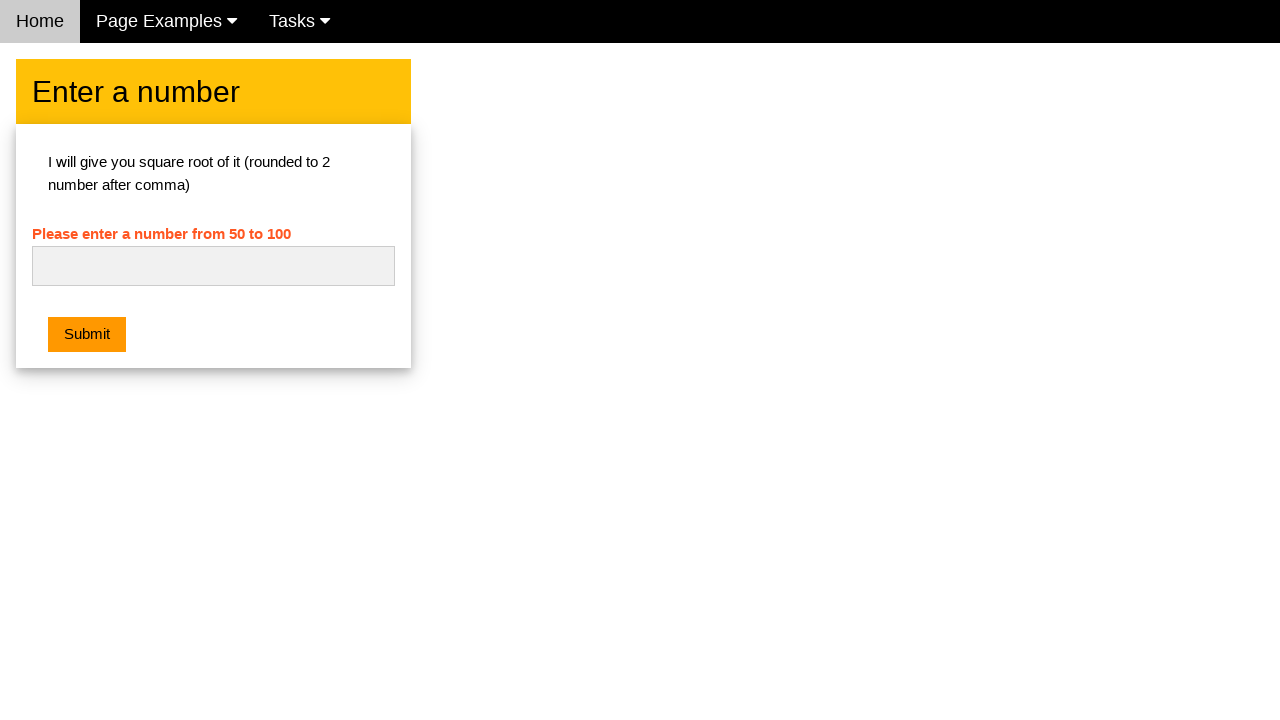

Navigated to the number entry task page
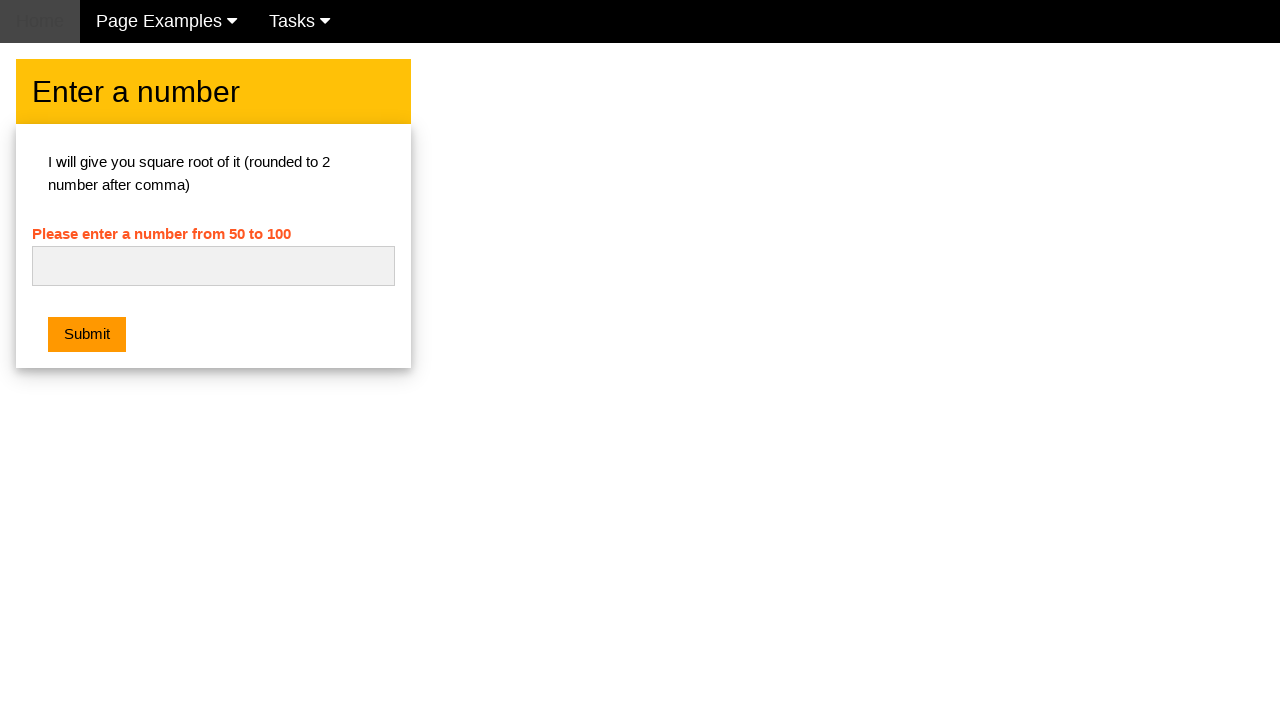

Entered number 40 (below minimum of 50) in the input field on #numb
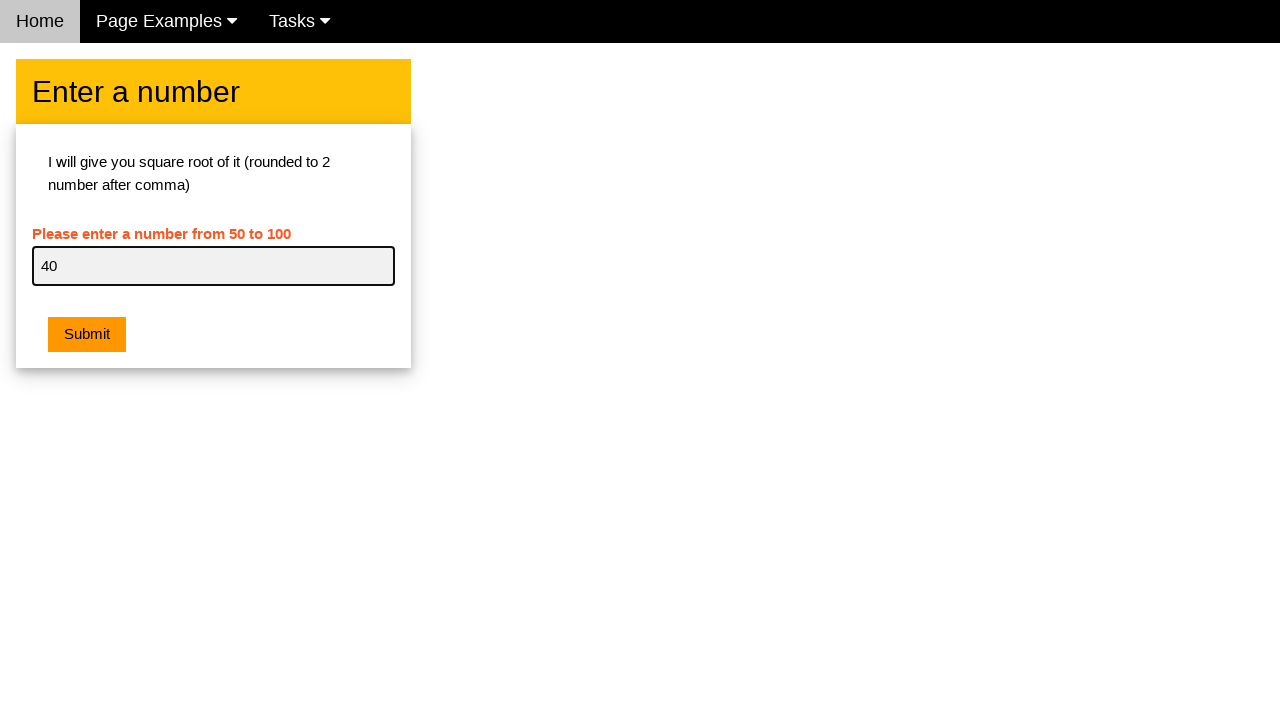

Clicked the submit button at (87, 335) on button
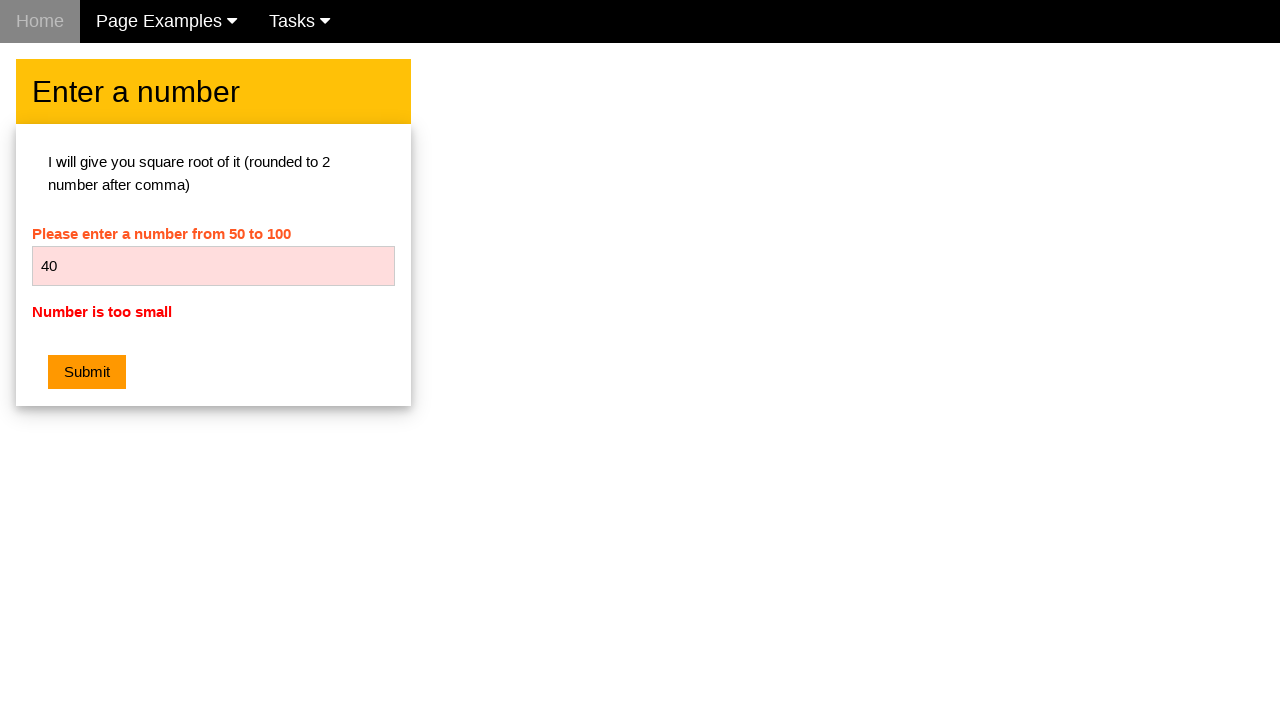

Error message element appeared on the page
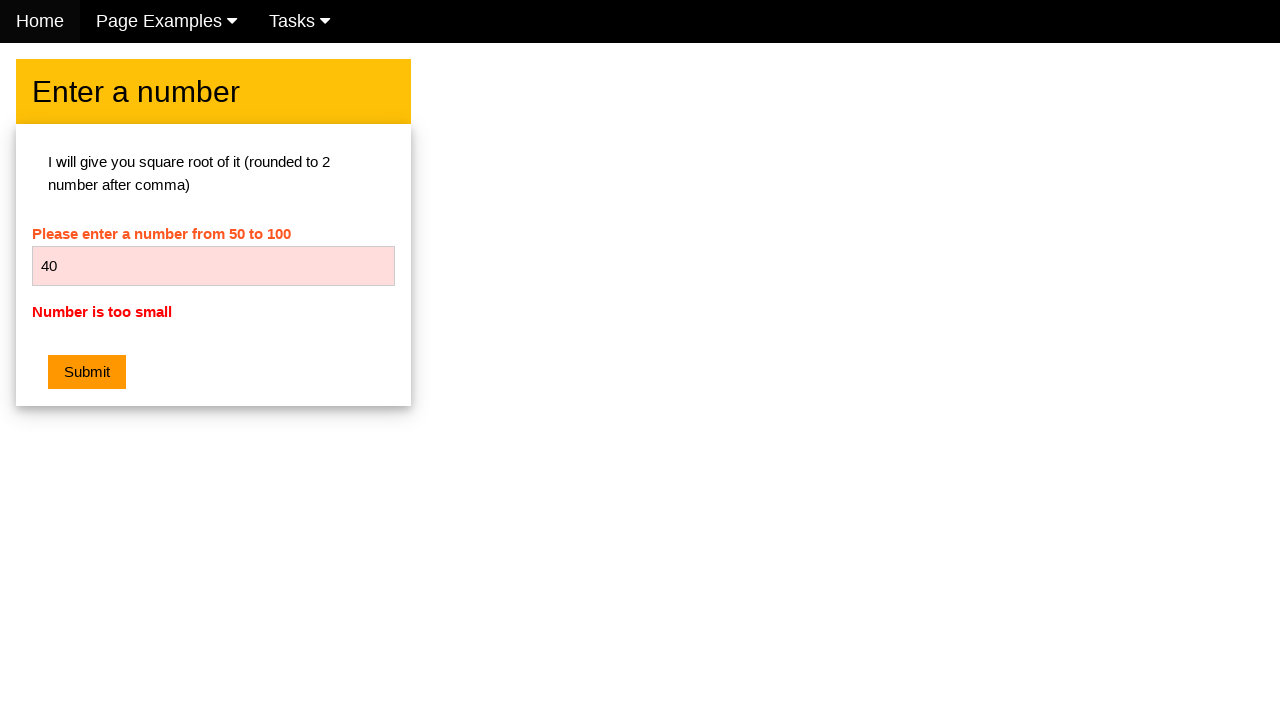

Verified error message displays 'Number is too small'
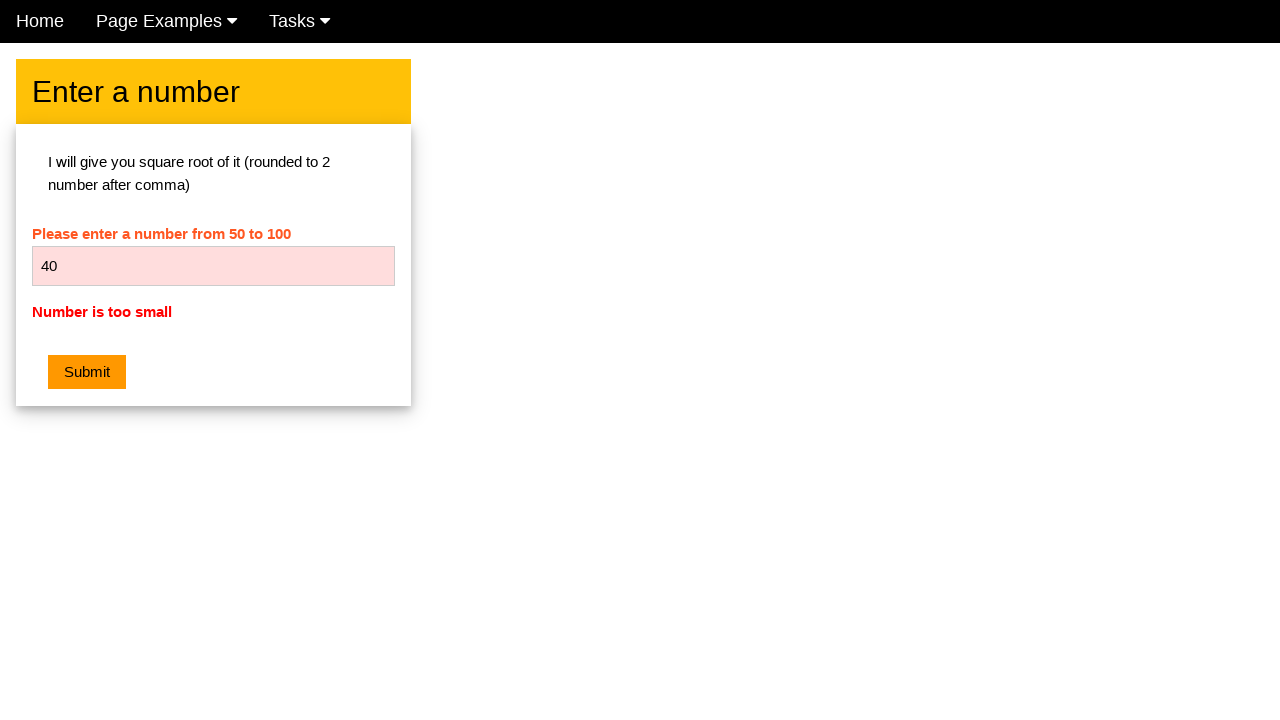

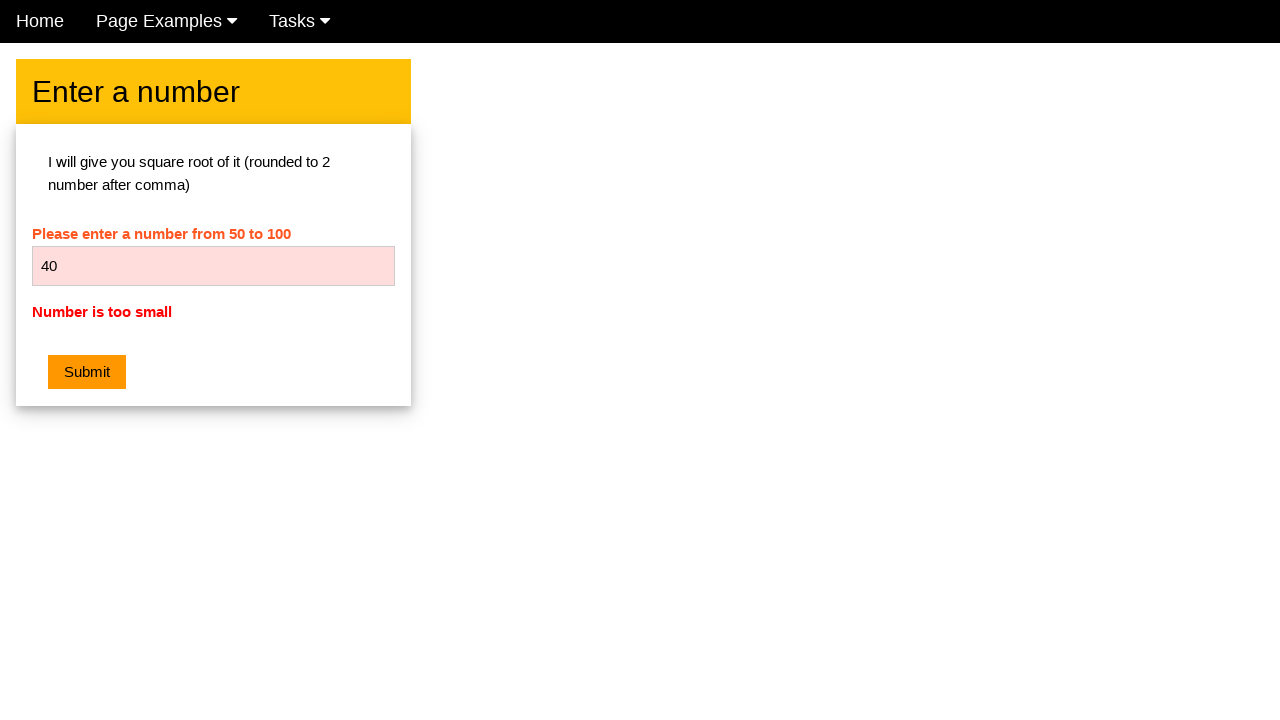